Navigates to Wisequarter homepage and verifies the URL contains "wisequarter"

Starting URL: http://www.wisequarter.com

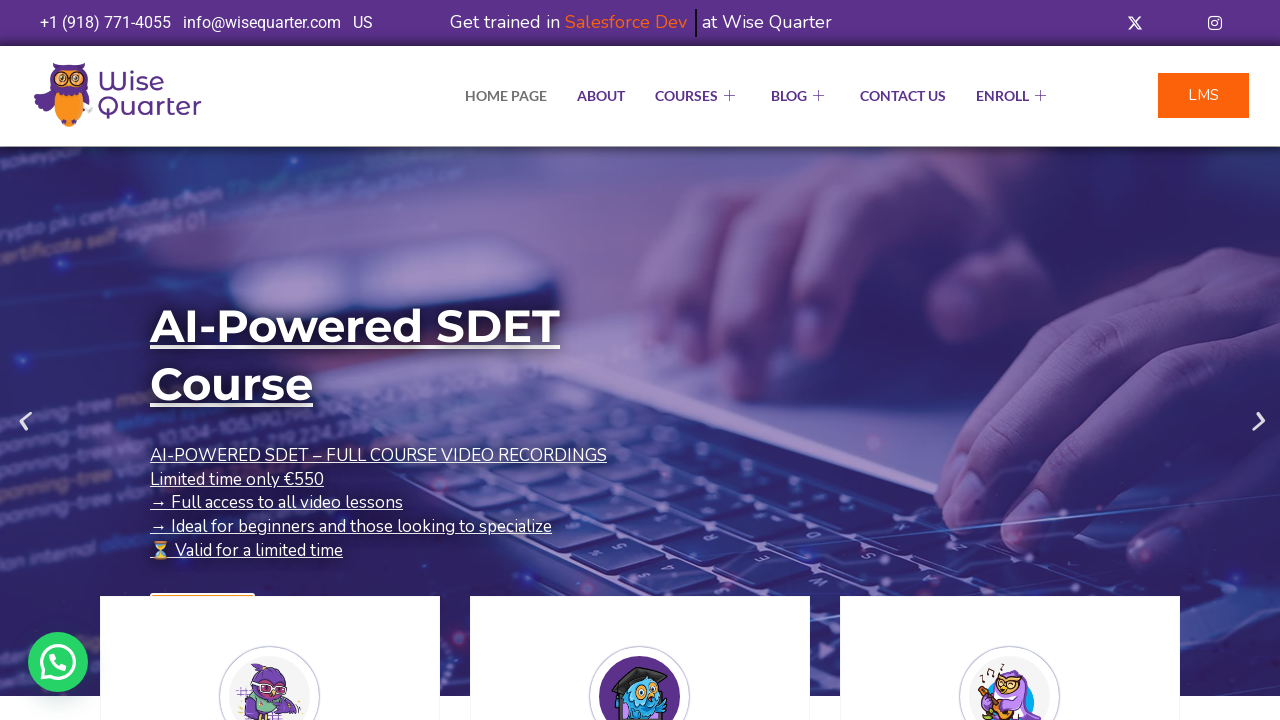

Waited for page to reach domcontentloaded state
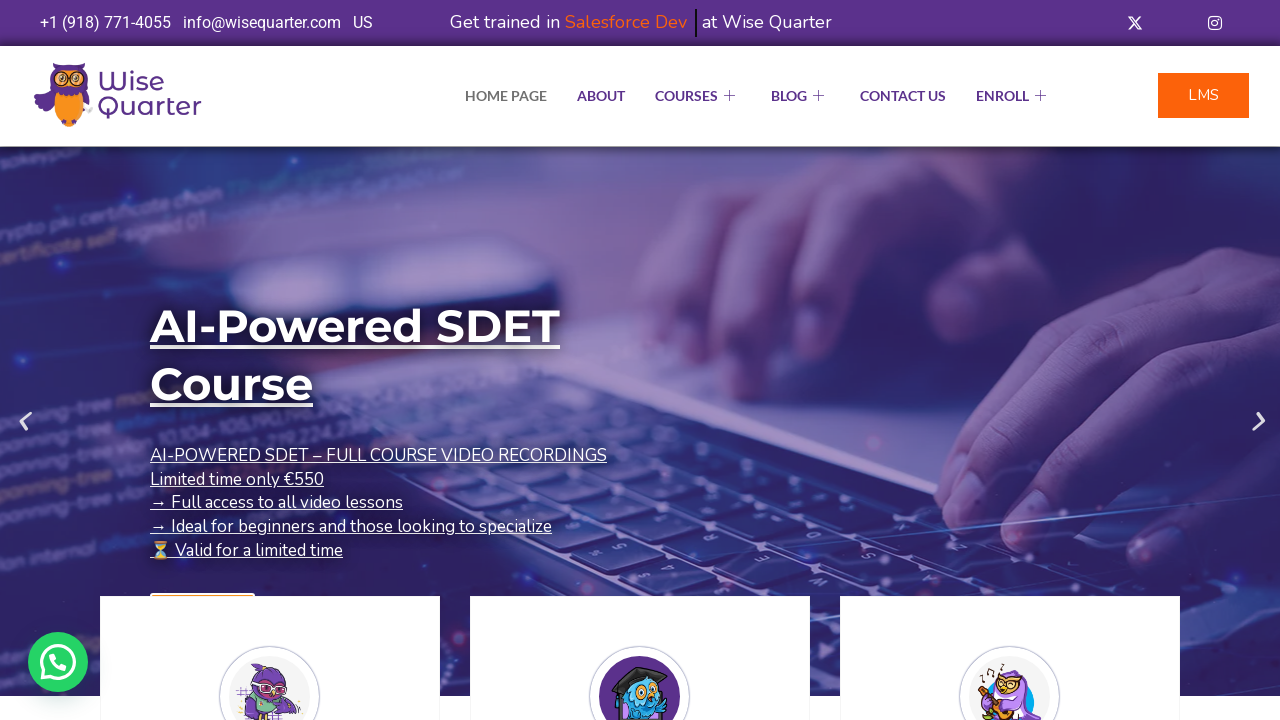

Verified URL contains 'wisequarter'
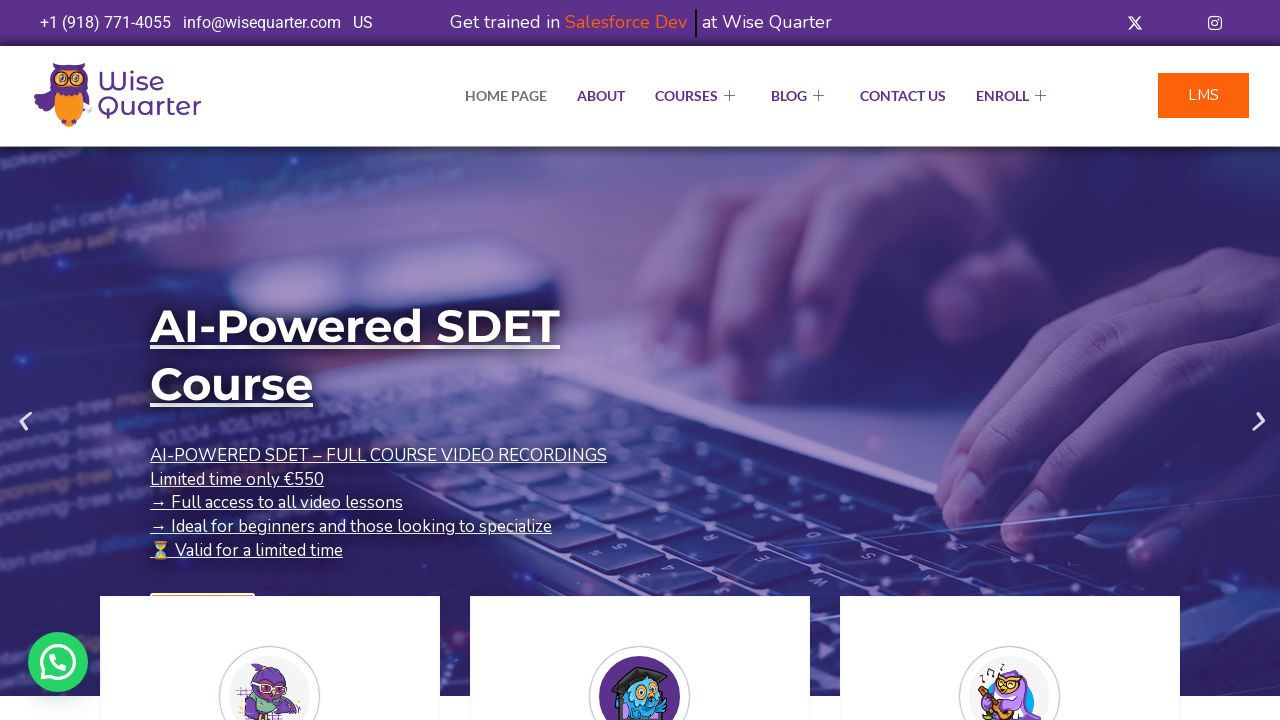

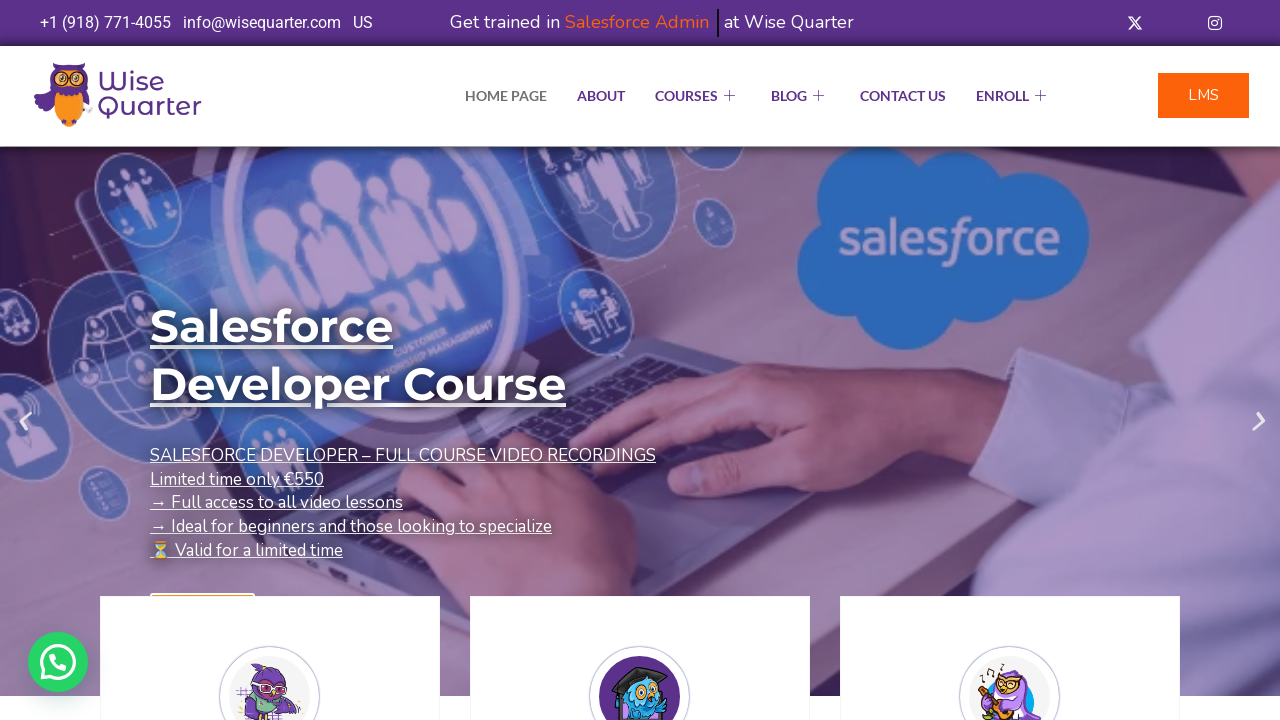